Navigates to a demo automation testing site, hovers over a dropdown menu to reveal options, clicks on Windows option, then clicks on a tab and button to open multiple windows

Starting URL: https://demo.automationtesting.in/Alerts.html

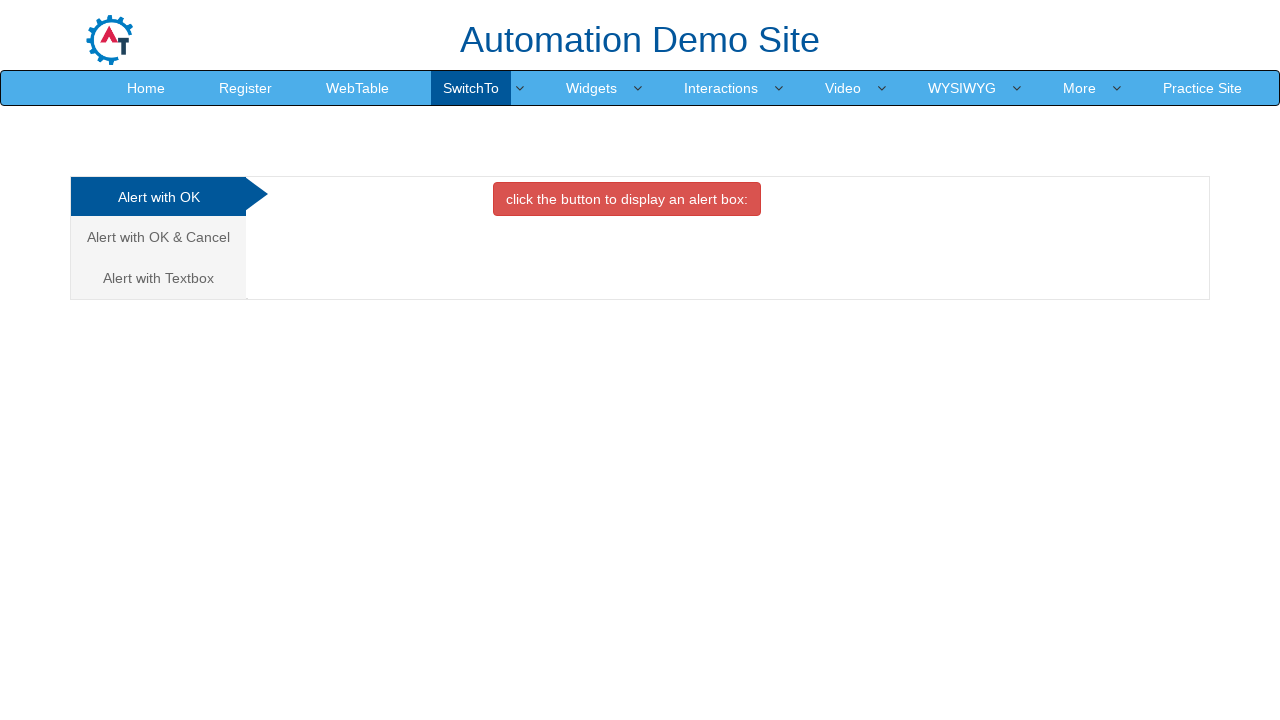

Hovered over SwitchTo dropdown header to reveal menu options at (471, 88) on (//a[@class='dropdown-toggle'])[1]
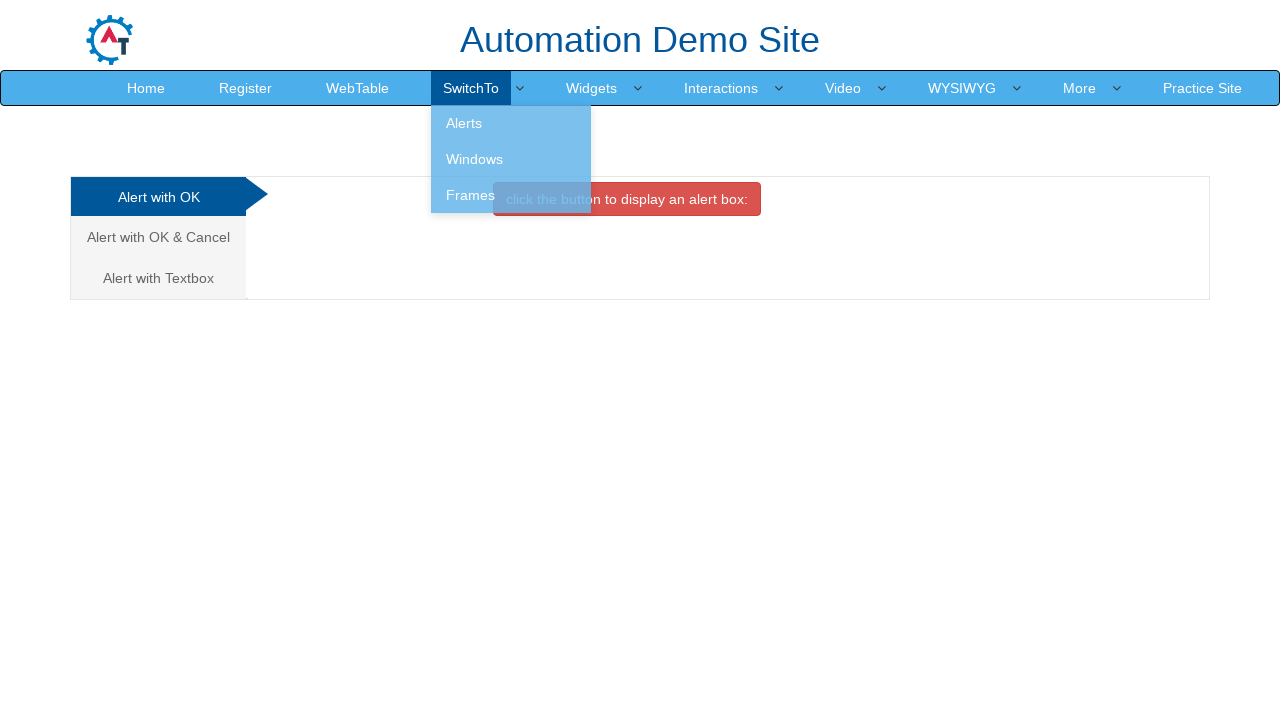

Clicked on Windows option from the dropdown menu at (511, 159) on xpath=//a[text()='Windows']
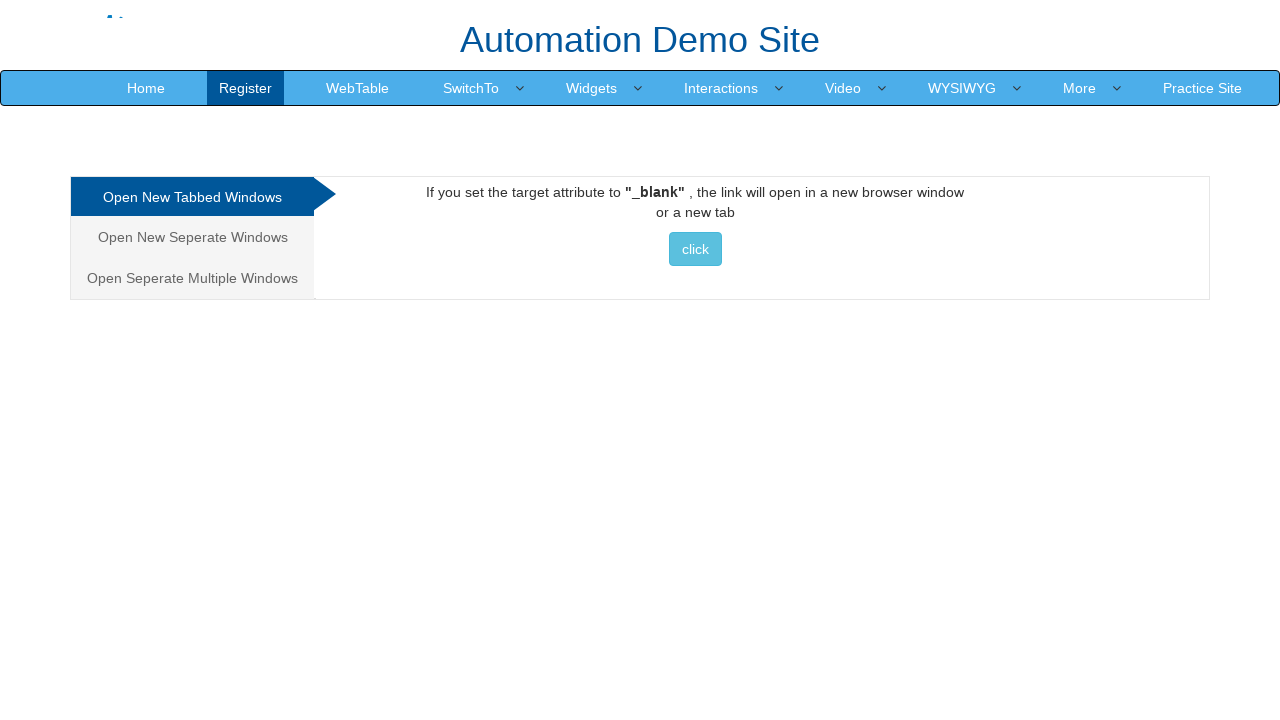

Clicked on the 'Open New Seperate Windows' tab at (192, 278) on (//a[@class='analystic'])[3]
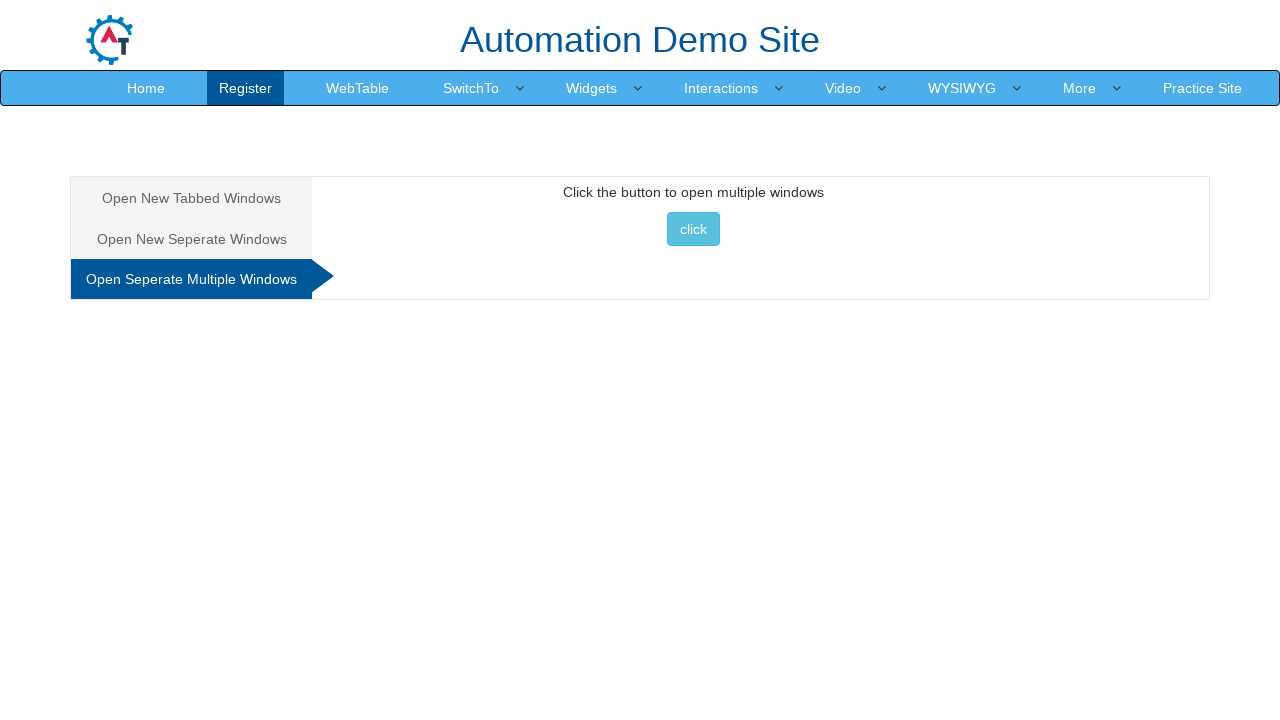

Clicked button to open multiple windows at (693, 229) on (//button[@class='btn btn-info'])[2]
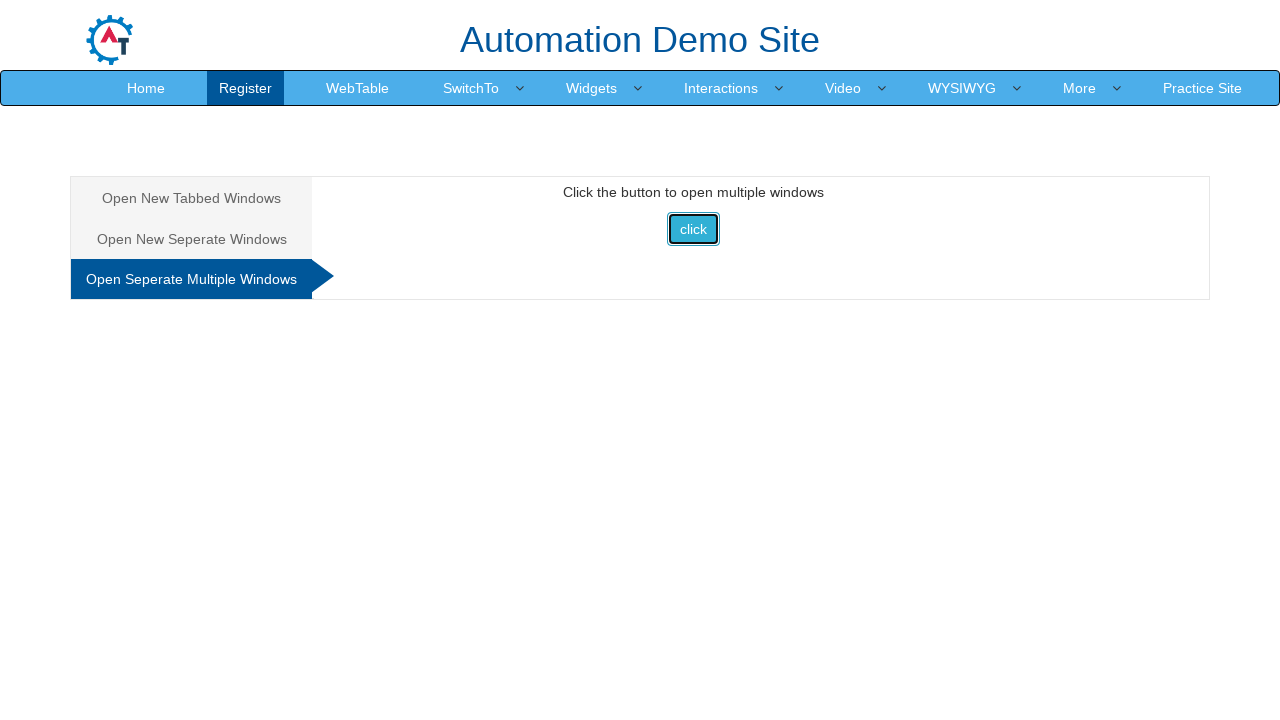

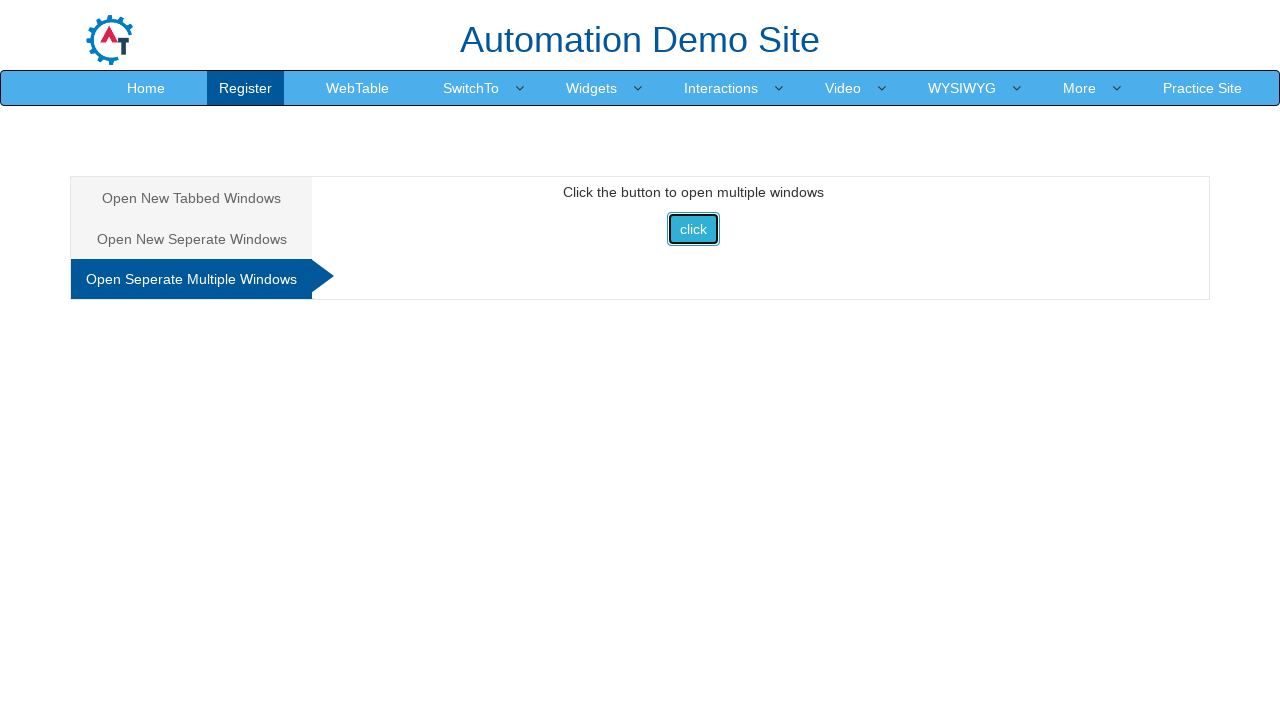